Navigates to the Walla news website and verifies the page loads successfully by checking basic page properties like URL and title are accessible.

Starting URL: http://www.walla.co.il

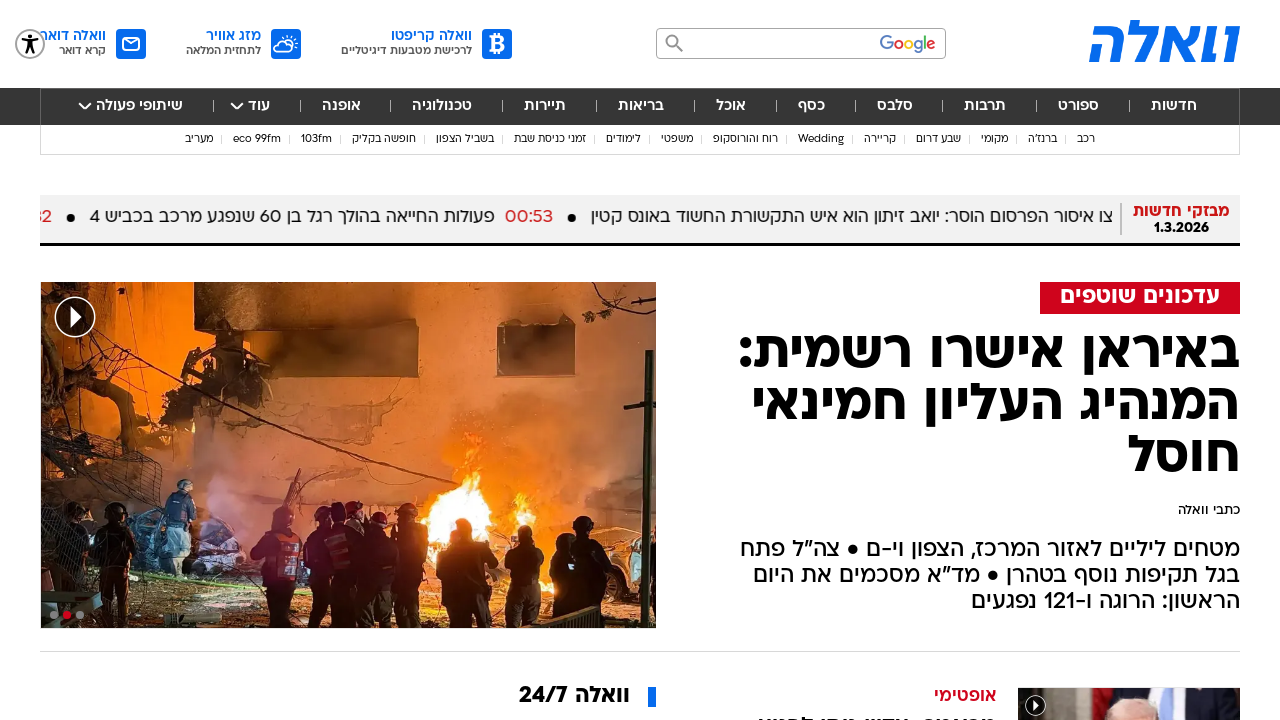

Waited for page to load (domcontentloaded state)
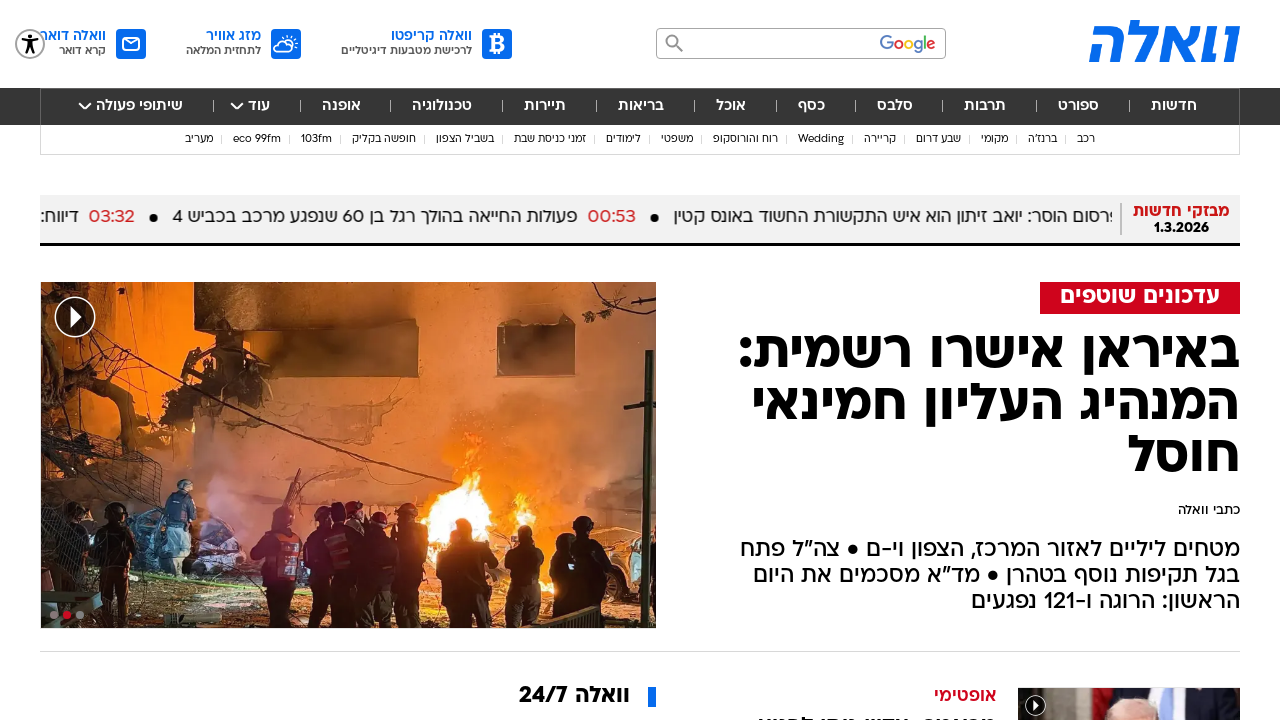

Retrieved current URL
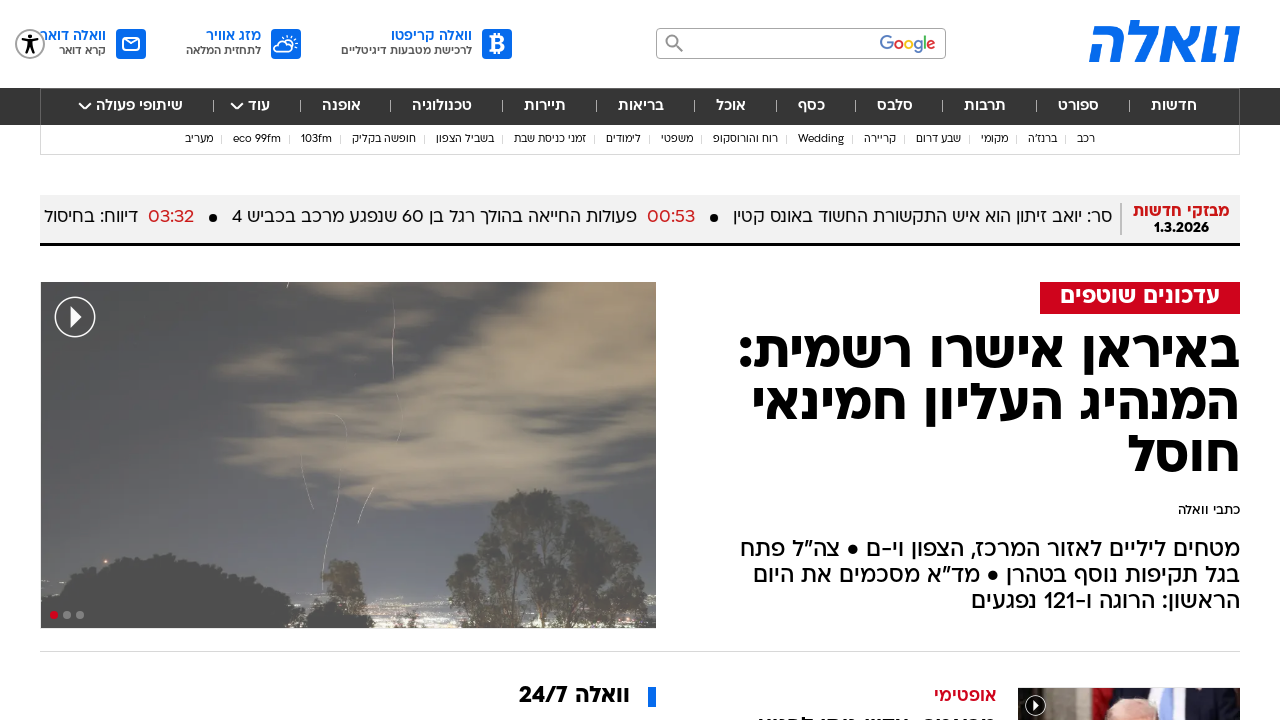

Retrieved page title
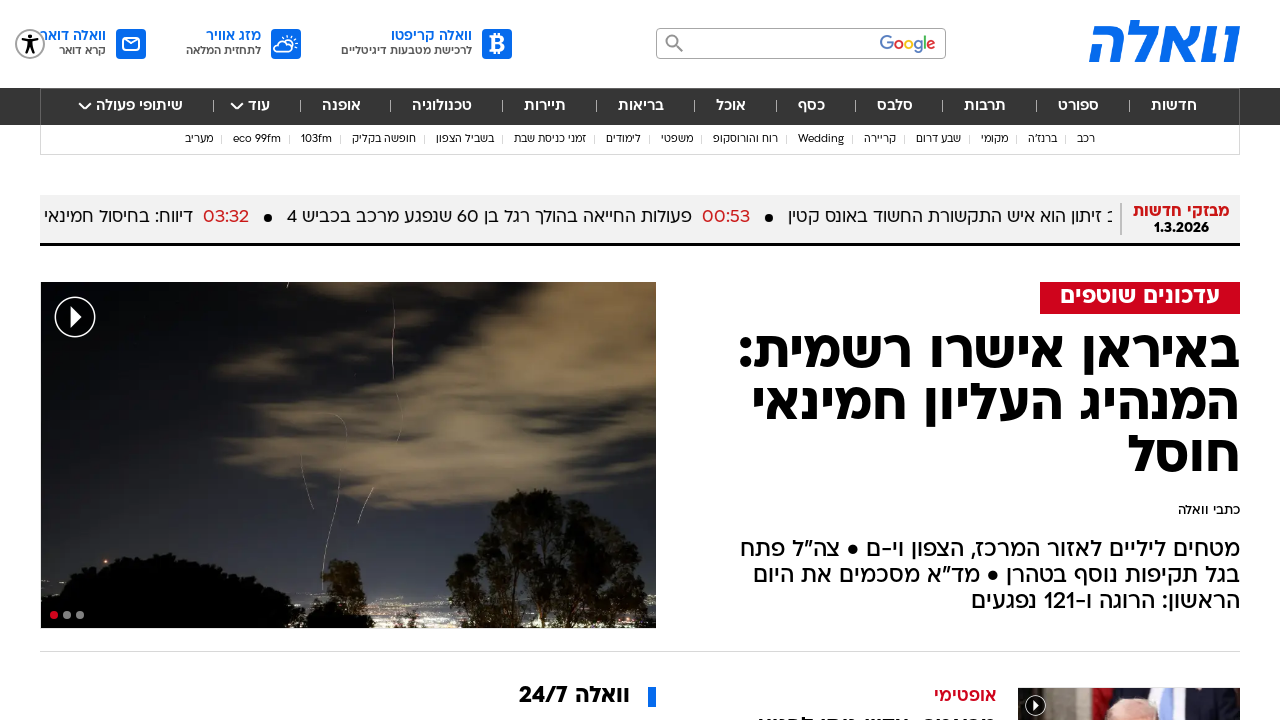

Verified that 'walla' is present in the URL
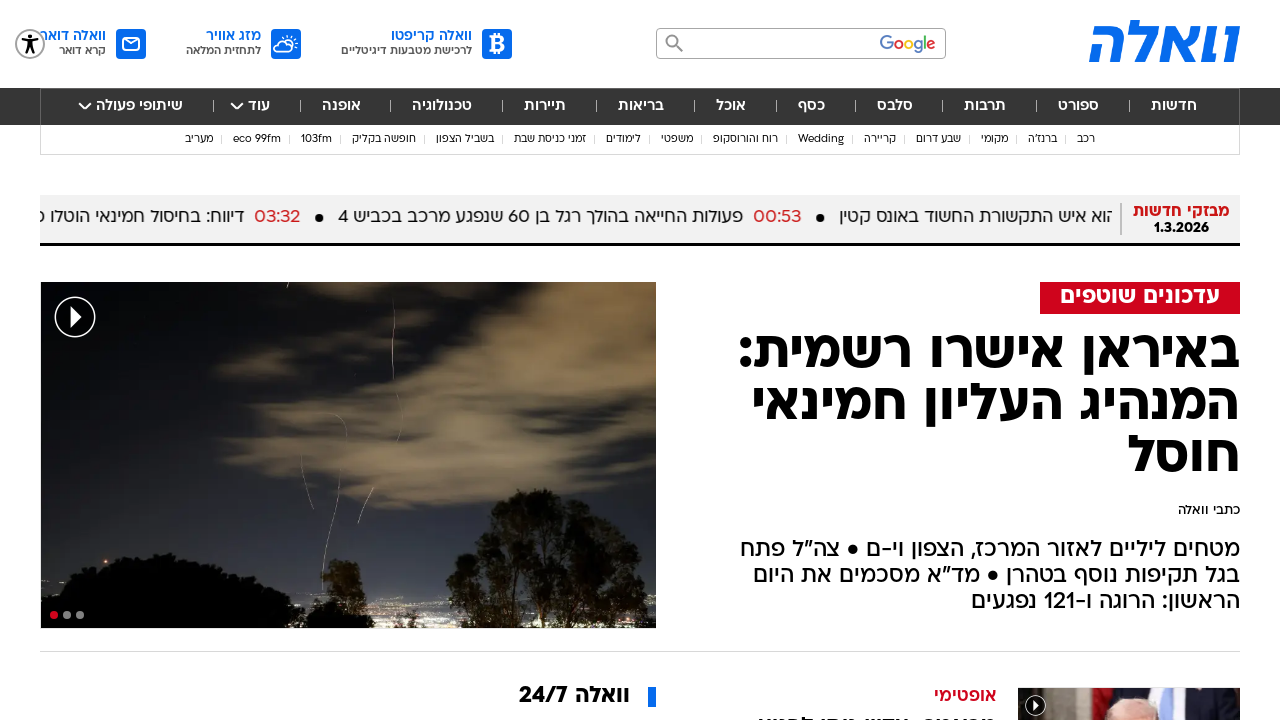

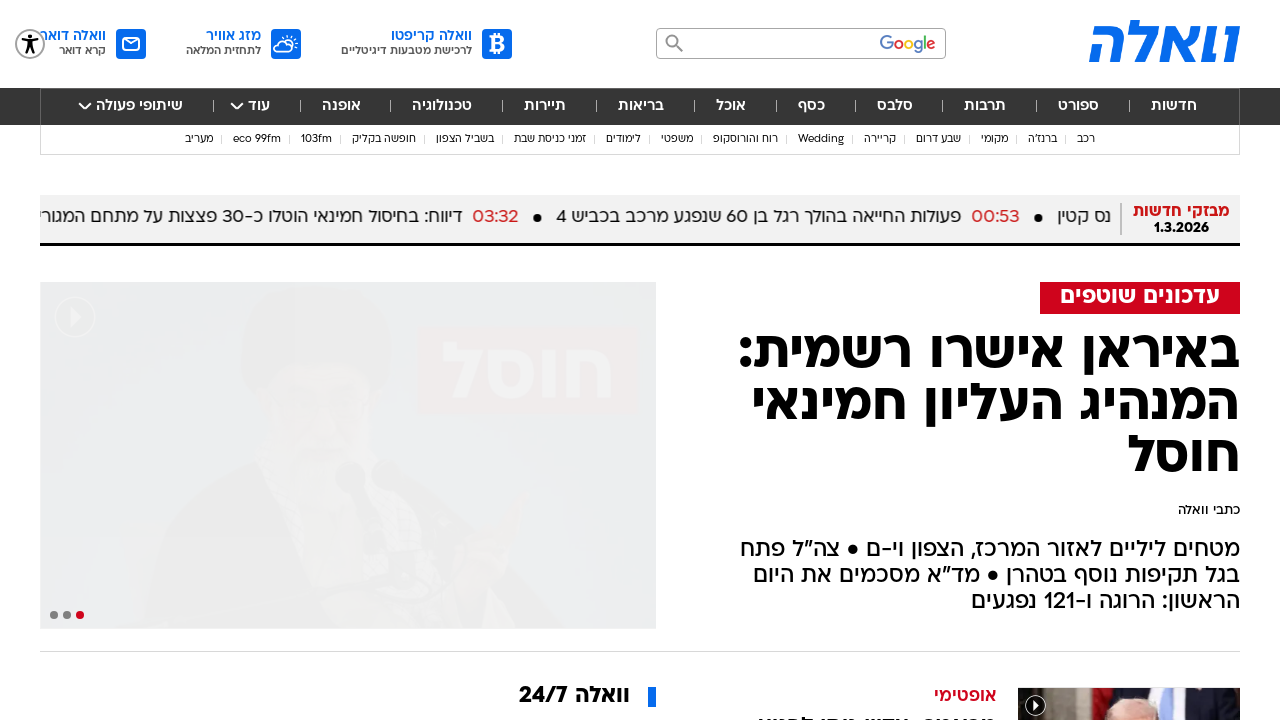